Creates todos, completes some, adds another, then clears completed and verifies filter views

Starting URL: https://todomvc.com/examples/react/dist/

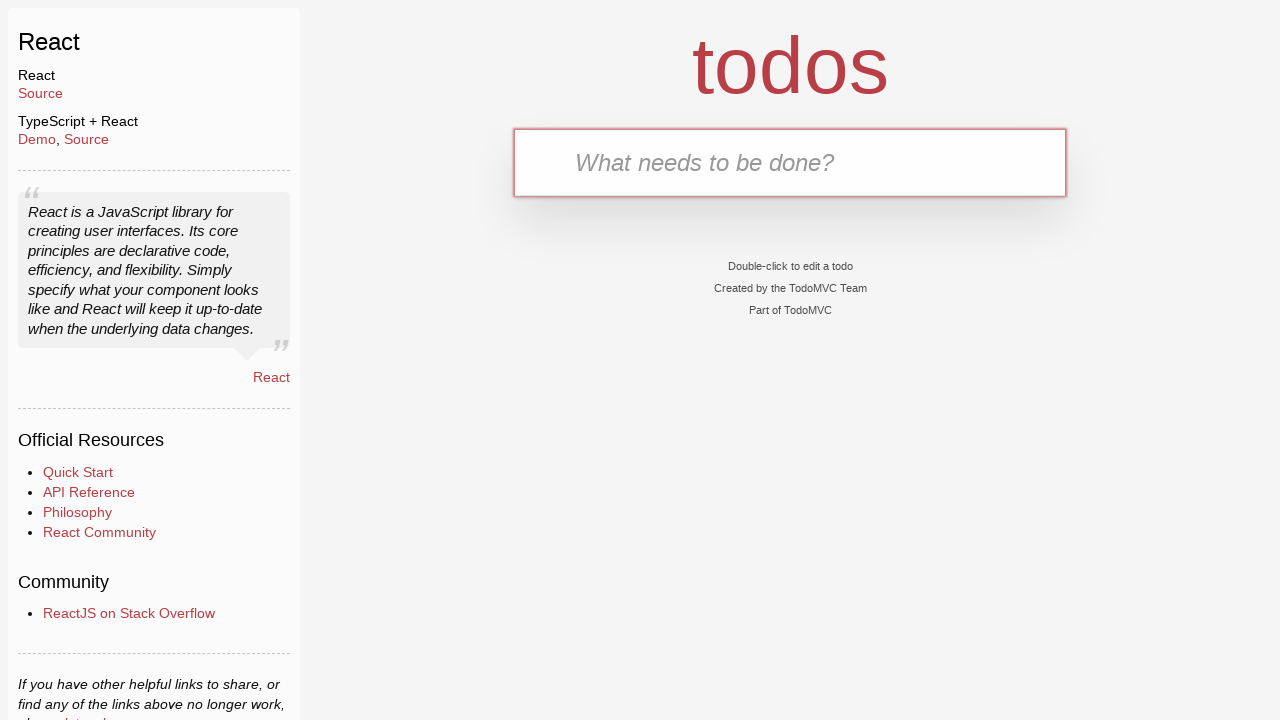

Filled new todo input with 'Buy the milk' on .new-todo
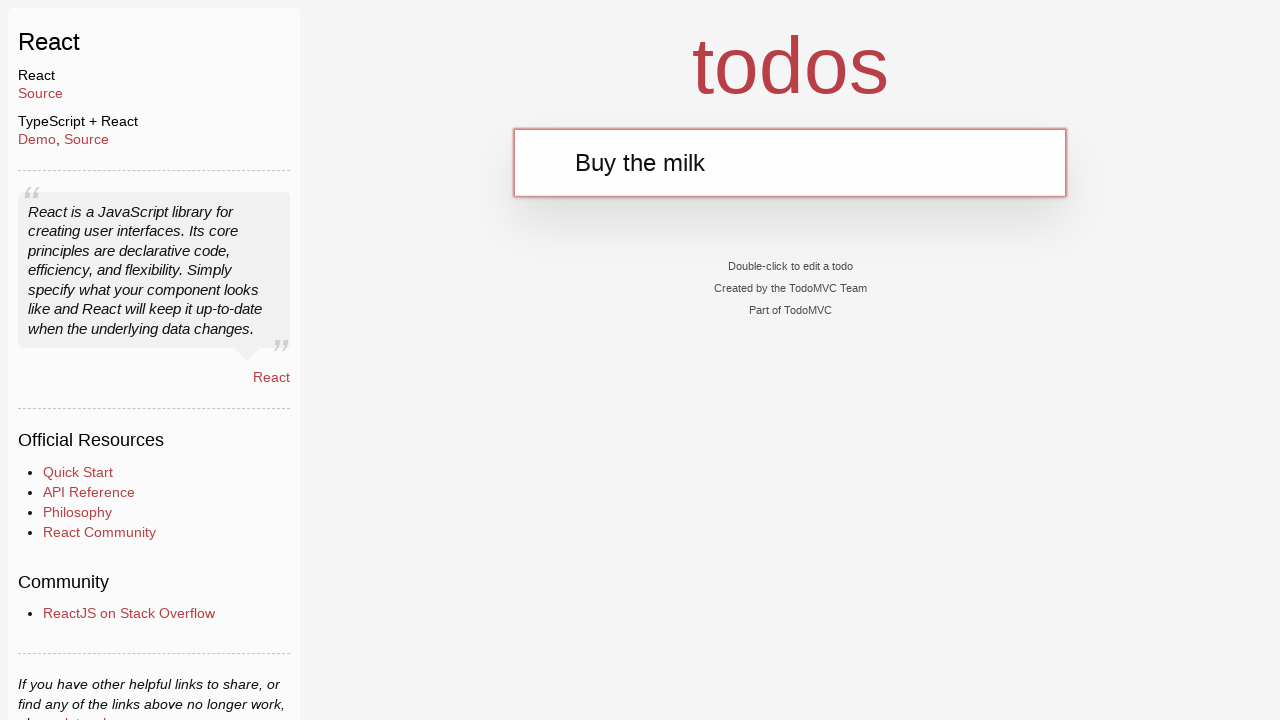

Pressed Enter to create first todo on .new-todo
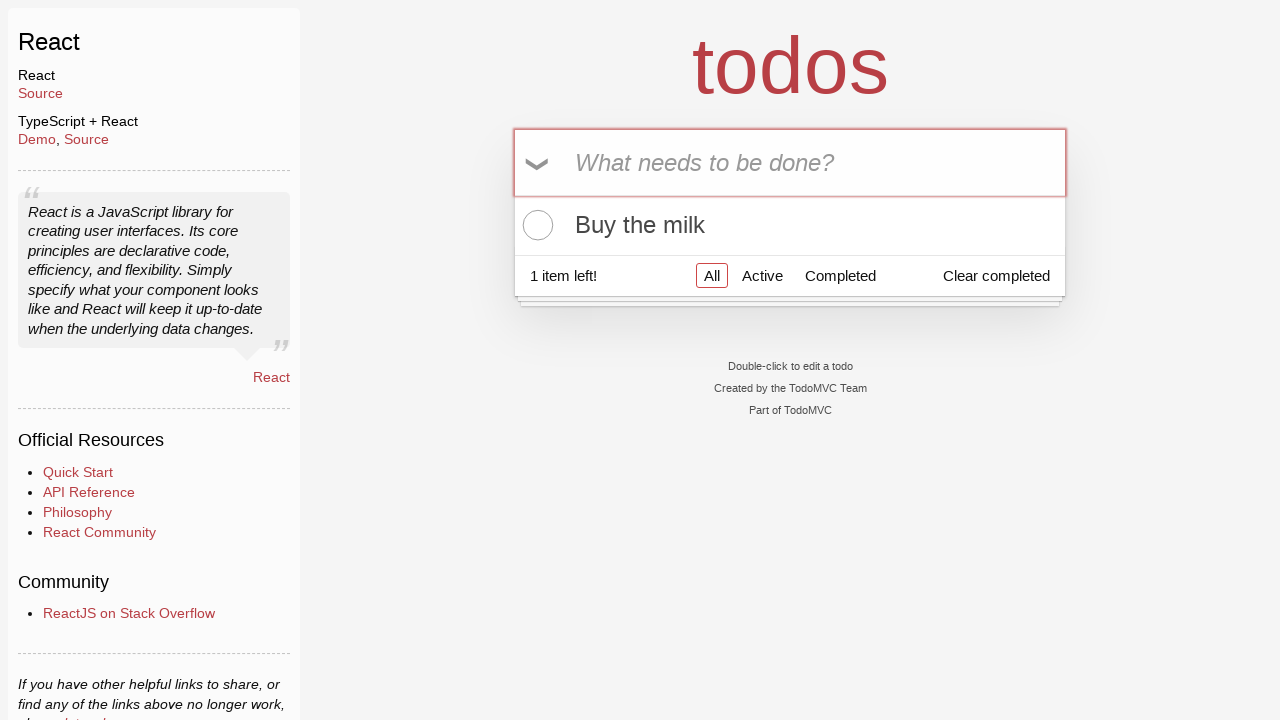

Filled new todo input with 'Clean up the room' on .new-todo
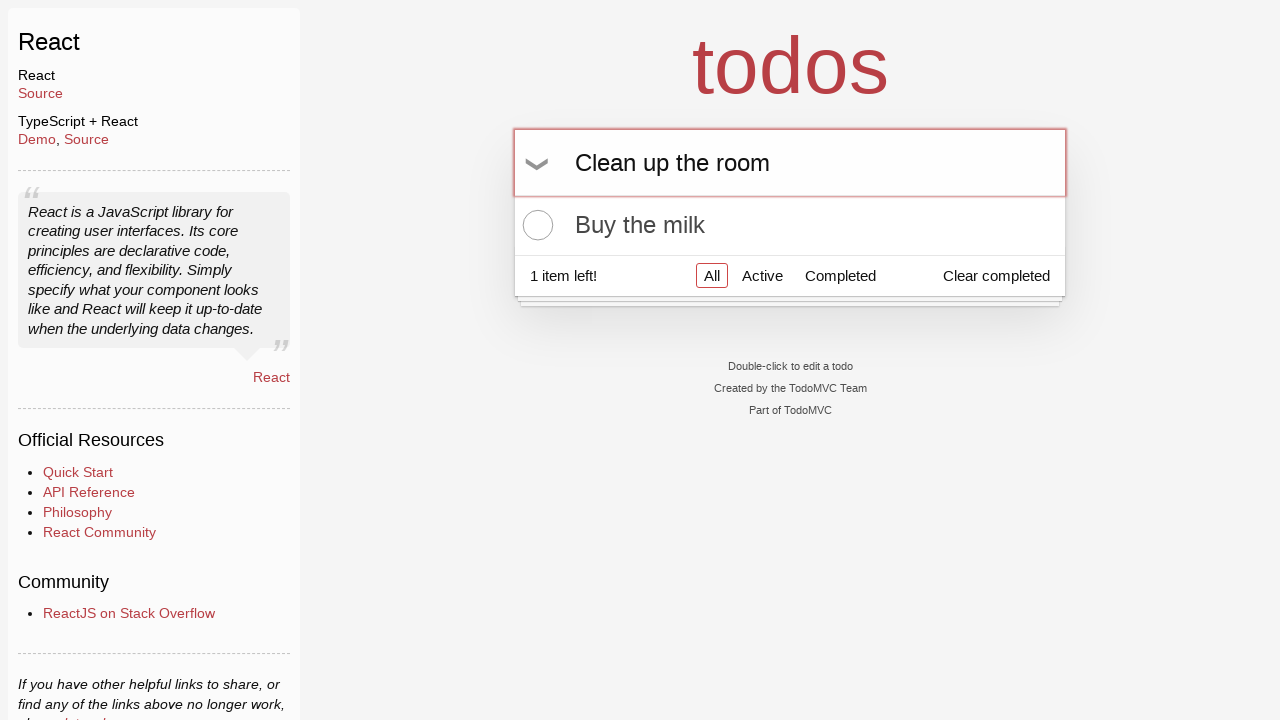

Pressed Enter to create second todo on .new-todo
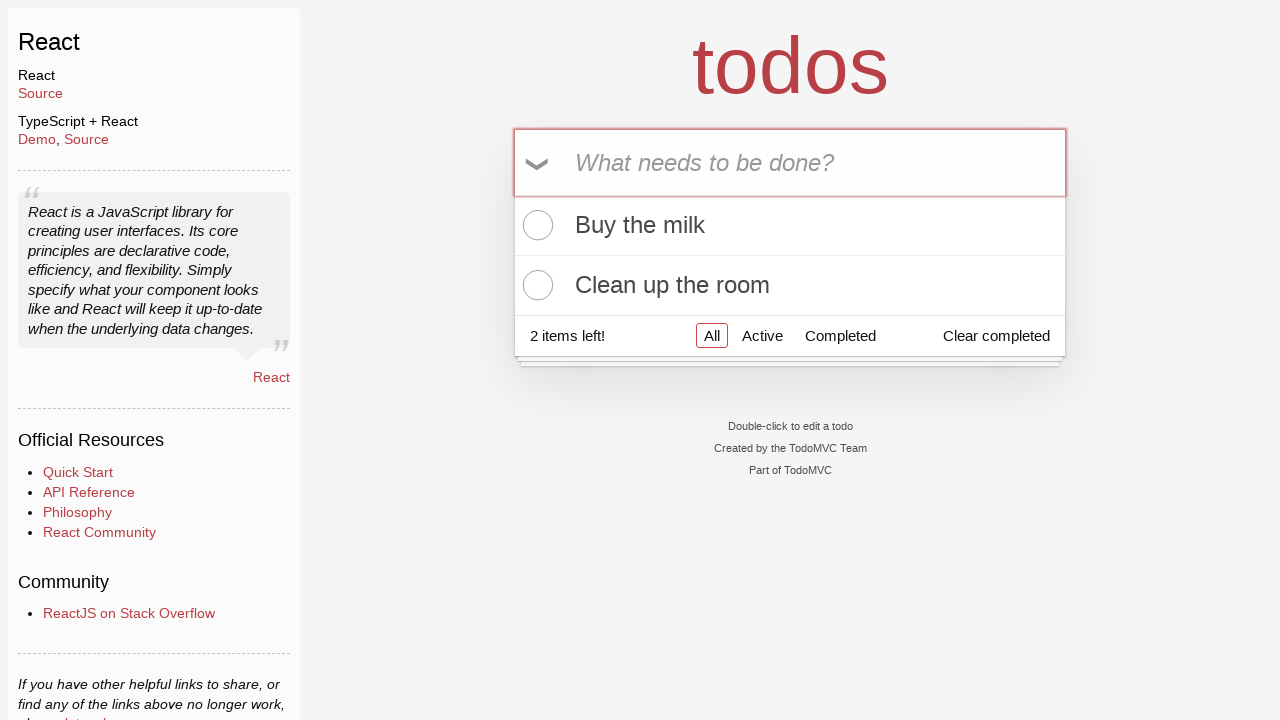

Clicked toggle-all checkbox to complete all todos at (539, 163) on .toggle-all
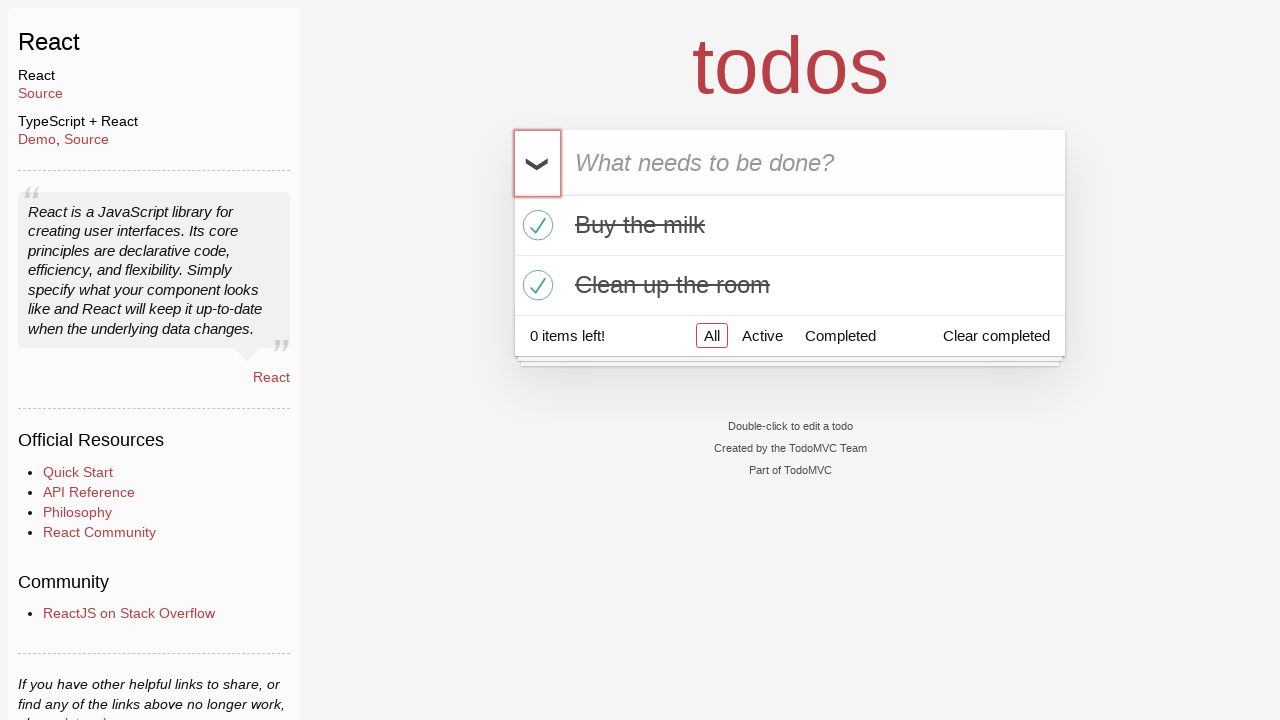

Filled new todo input with 'Read the book' on .new-todo
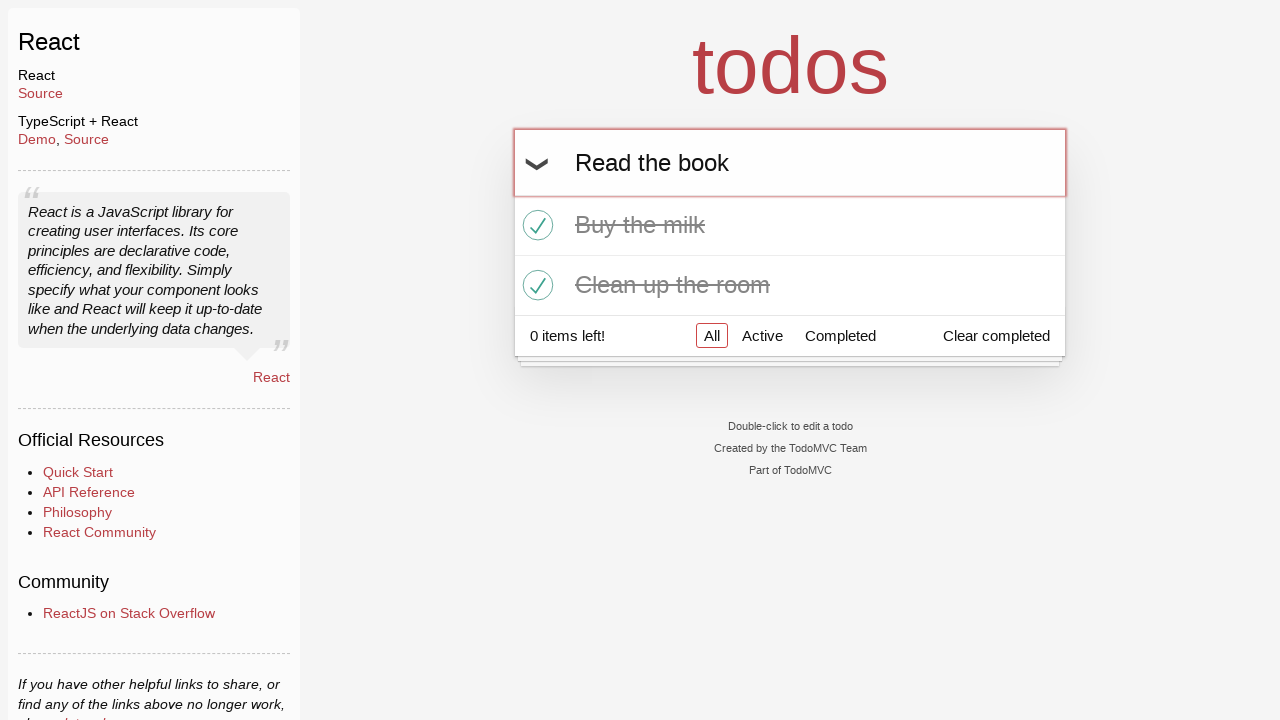

Pressed Enter to create third todo on .new-todo
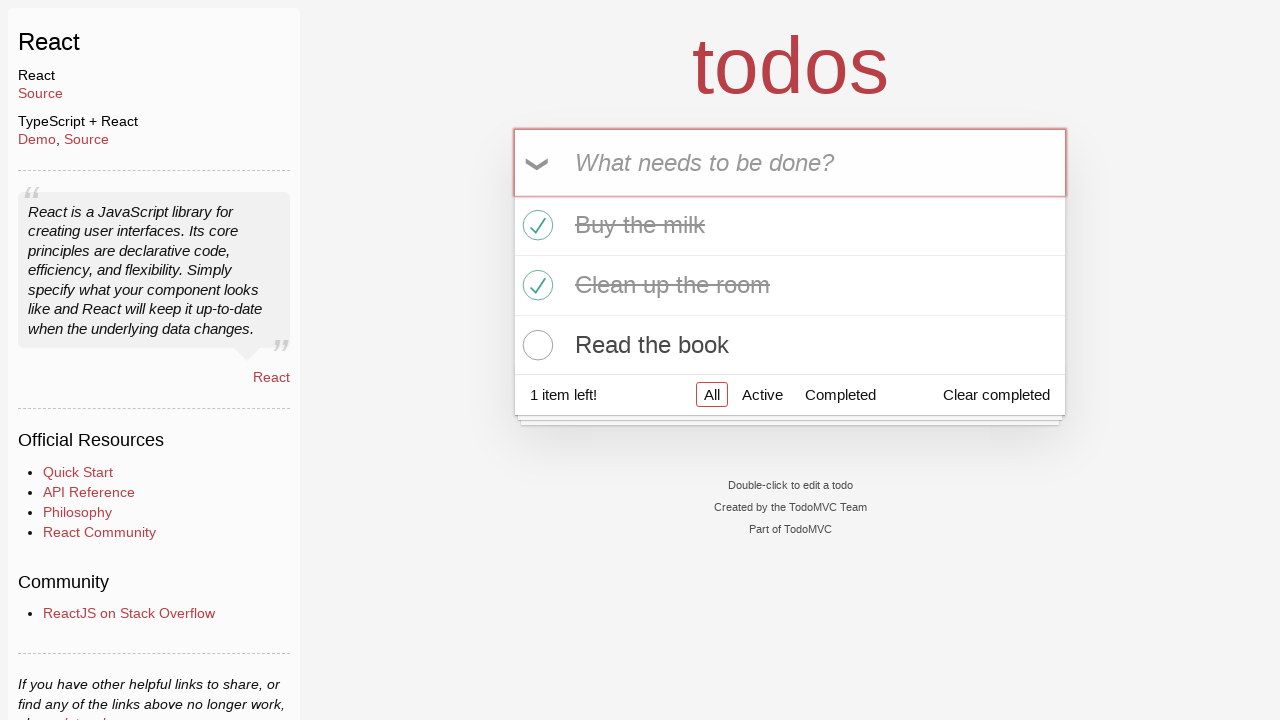

Clicked clear-completed button to remove completed todos at (996, 395) on .clear-completed
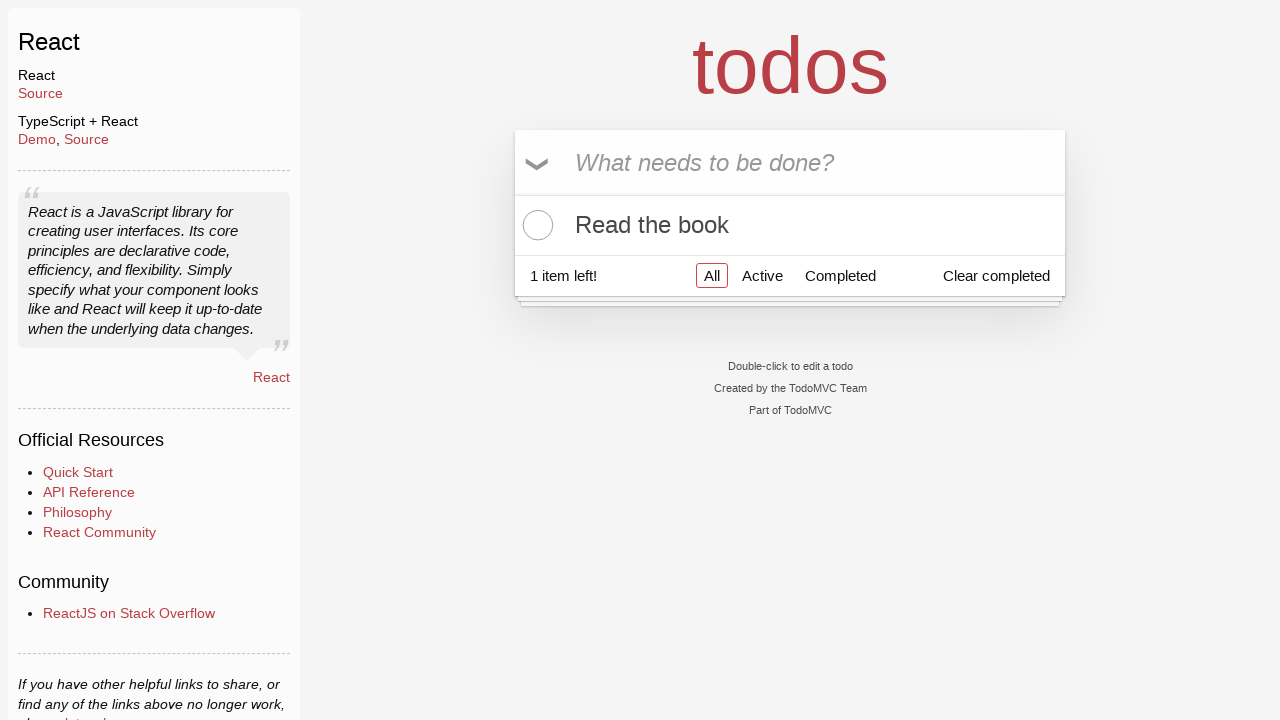

Clicked completed filter to show completed todos at (840, 275) on a[href='#/completed']
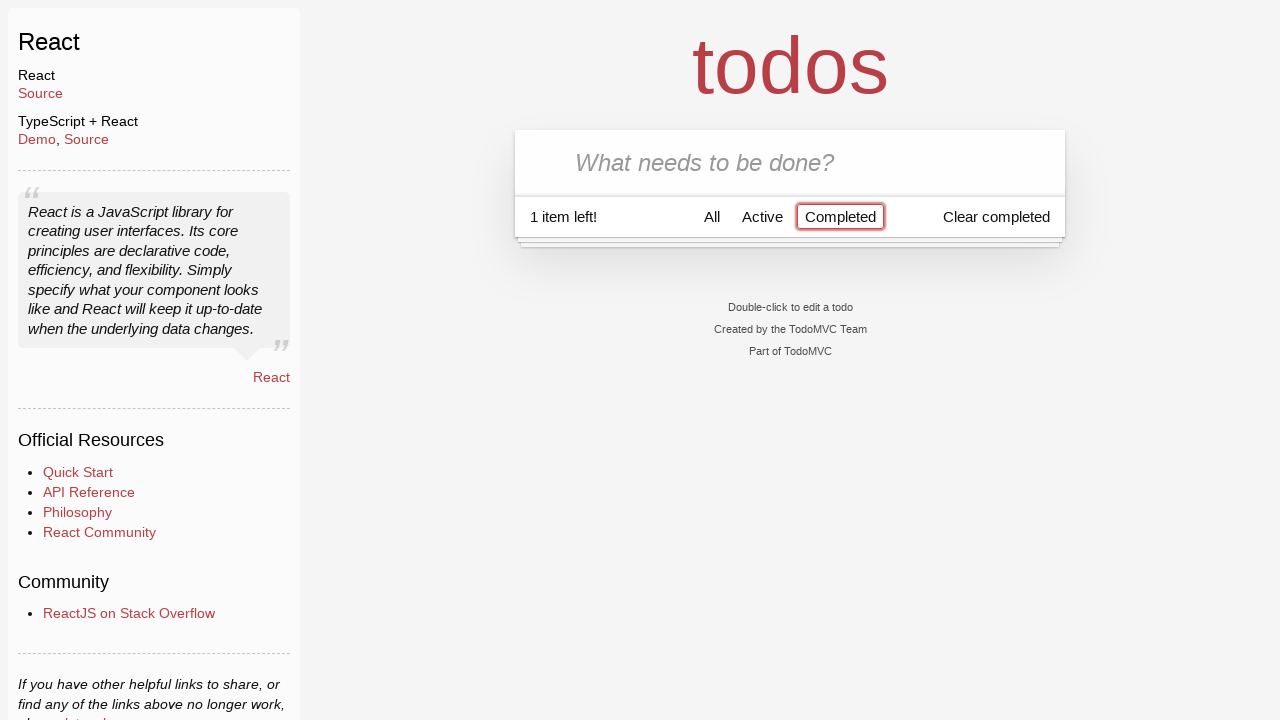

Clicked active filter to show active todos at (762, 216) on a[href='#/active']
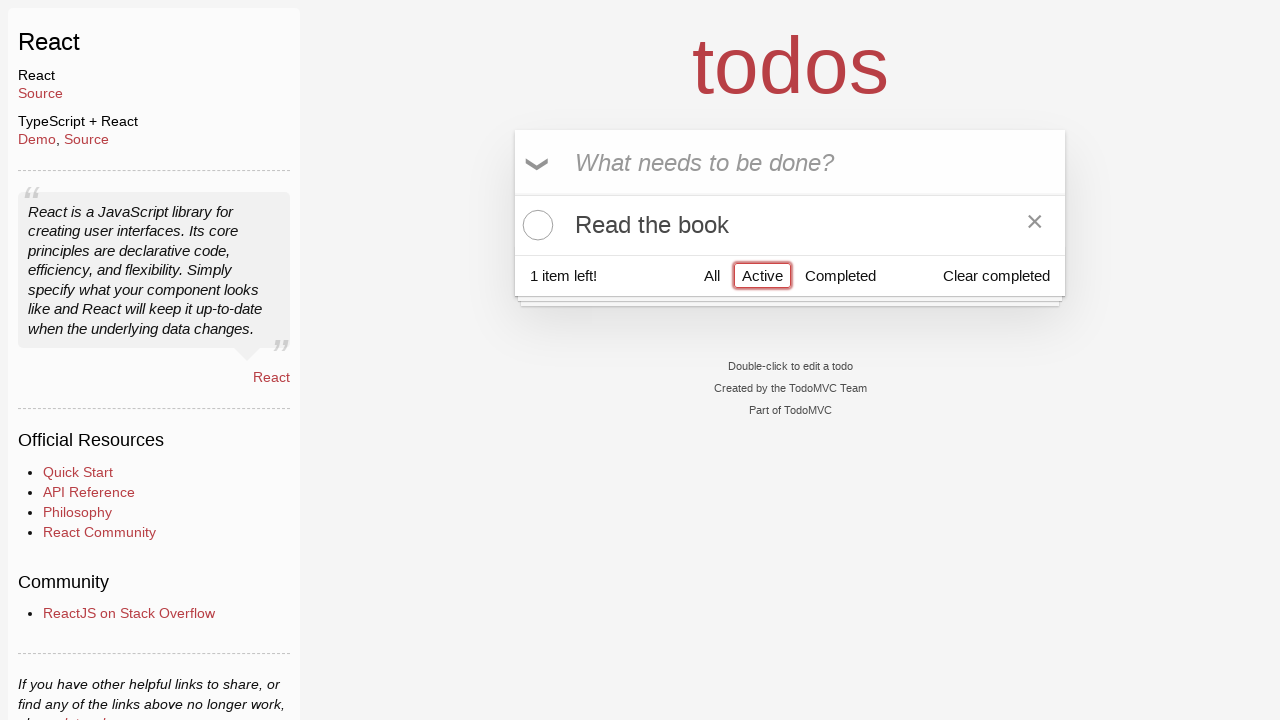

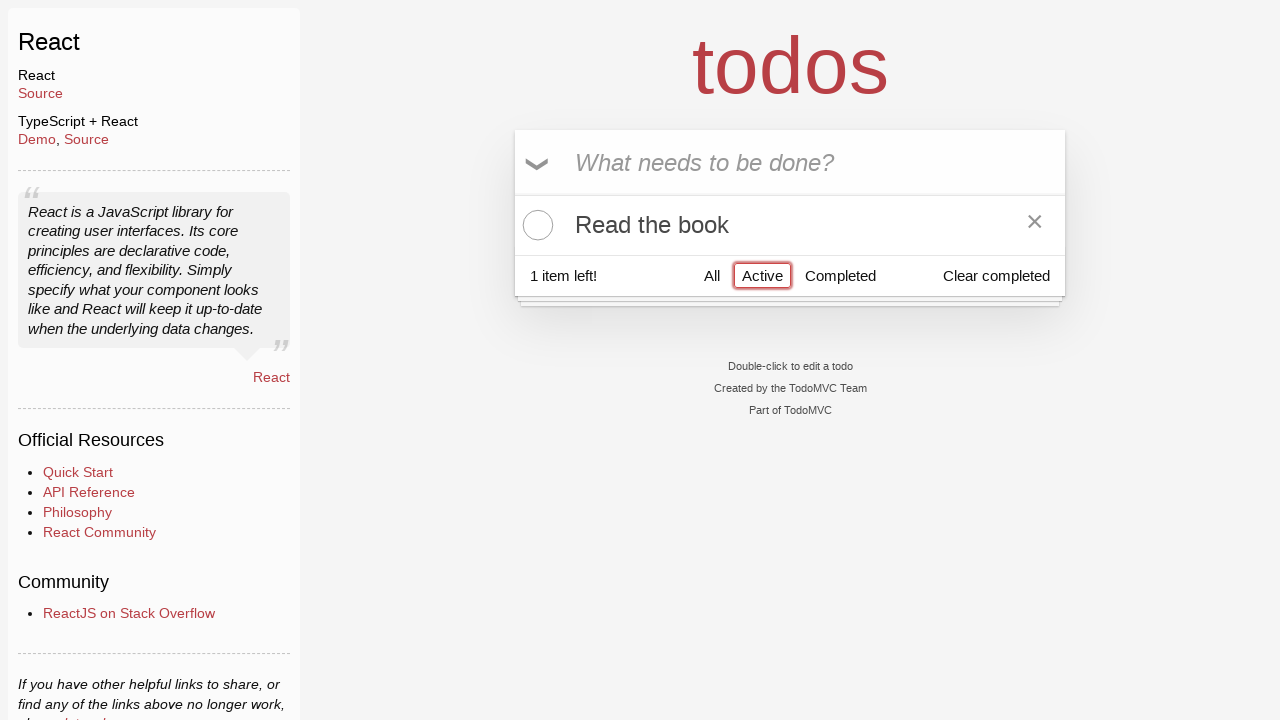